Verifies that the current URL matches the expected OrangeHRM login page URL

Starting URL: https://opensource-demo.orangehrmlive.com/web/index.php/auth/login

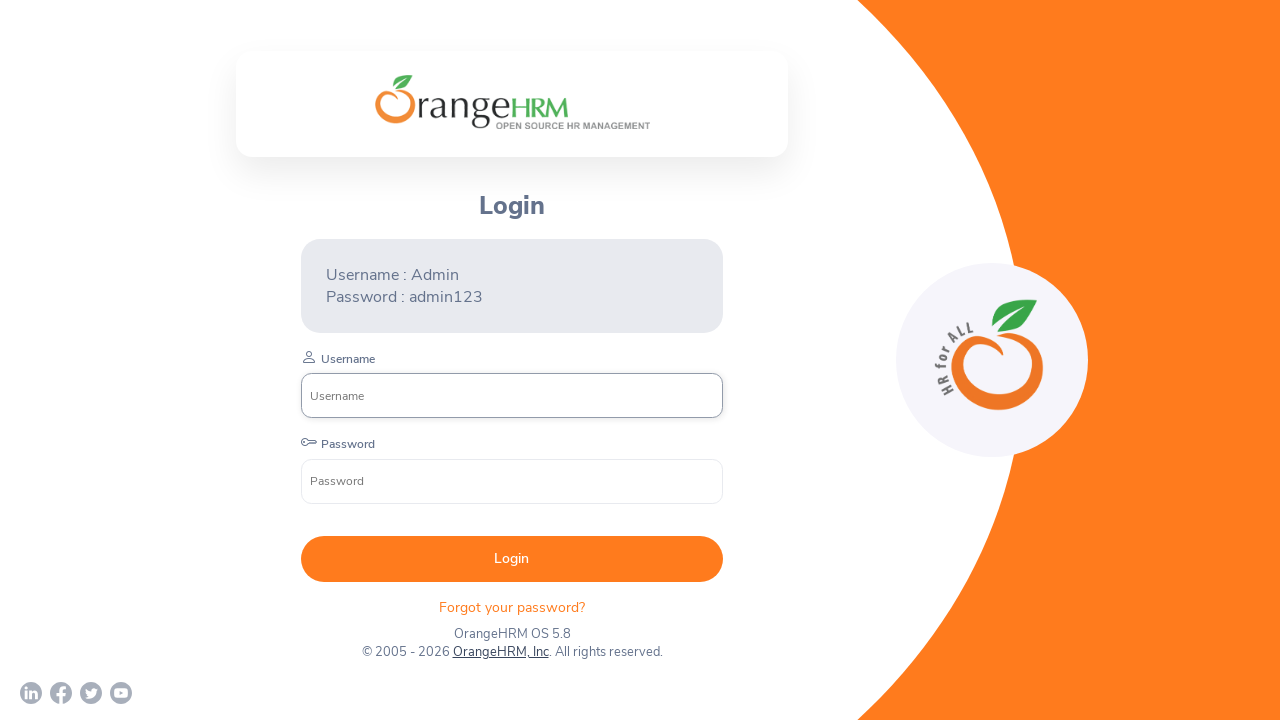

Waited for page to reach networkidle state
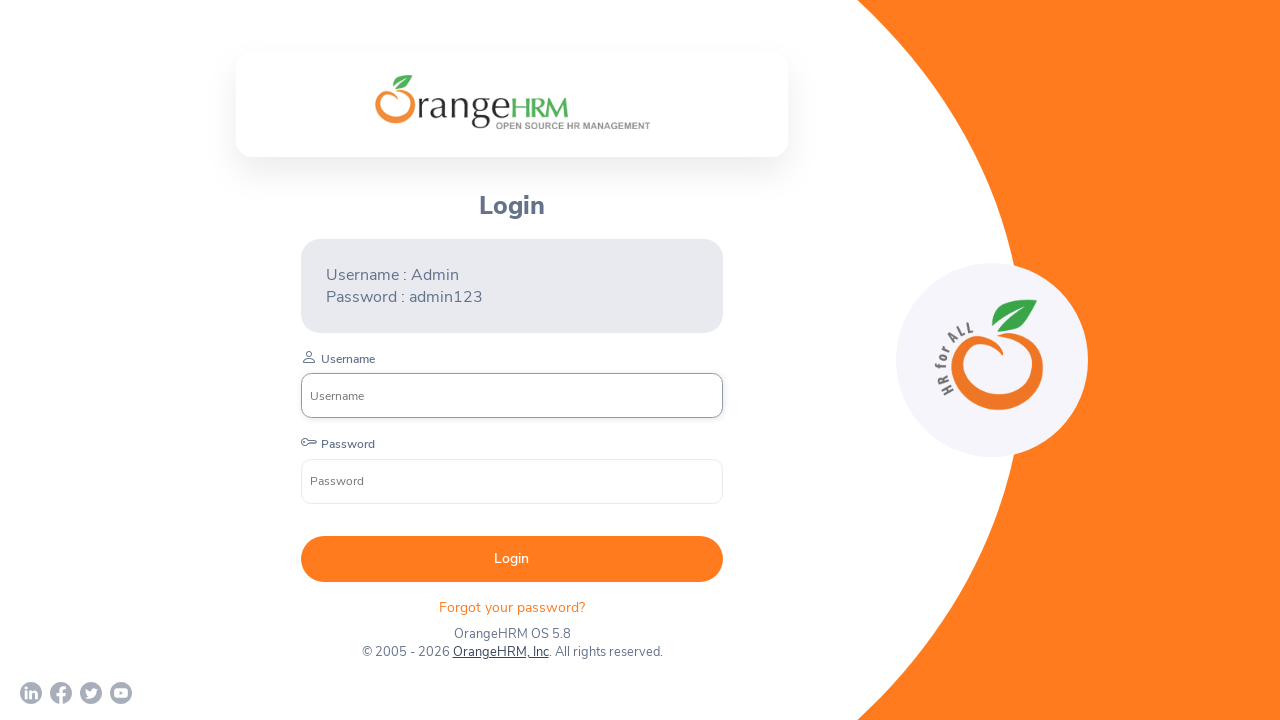

Verified current URL matches expected OrangeHRM login page URL
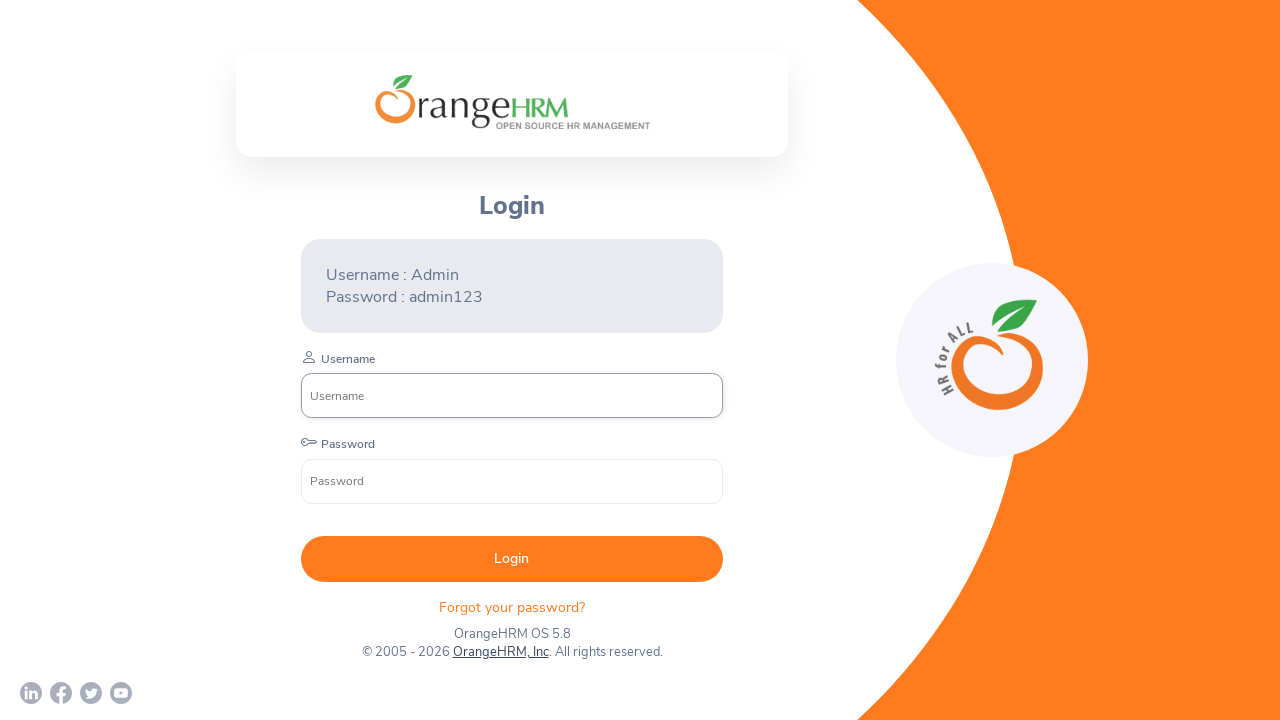

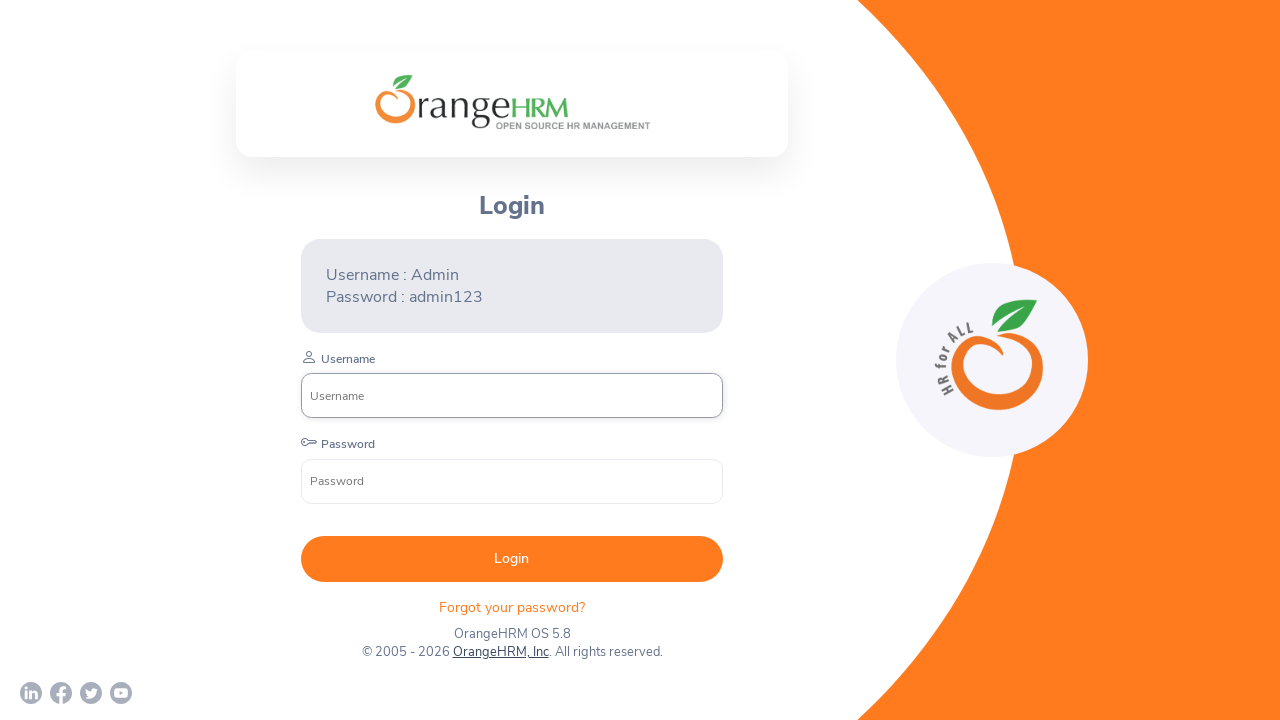